Tests right-click (context click) functionality by navigating to a test automation practice page and performing a context click on a "Click Me" button using the Actions class.

Starting URL: http://testautomationpractice.blogspot.com/

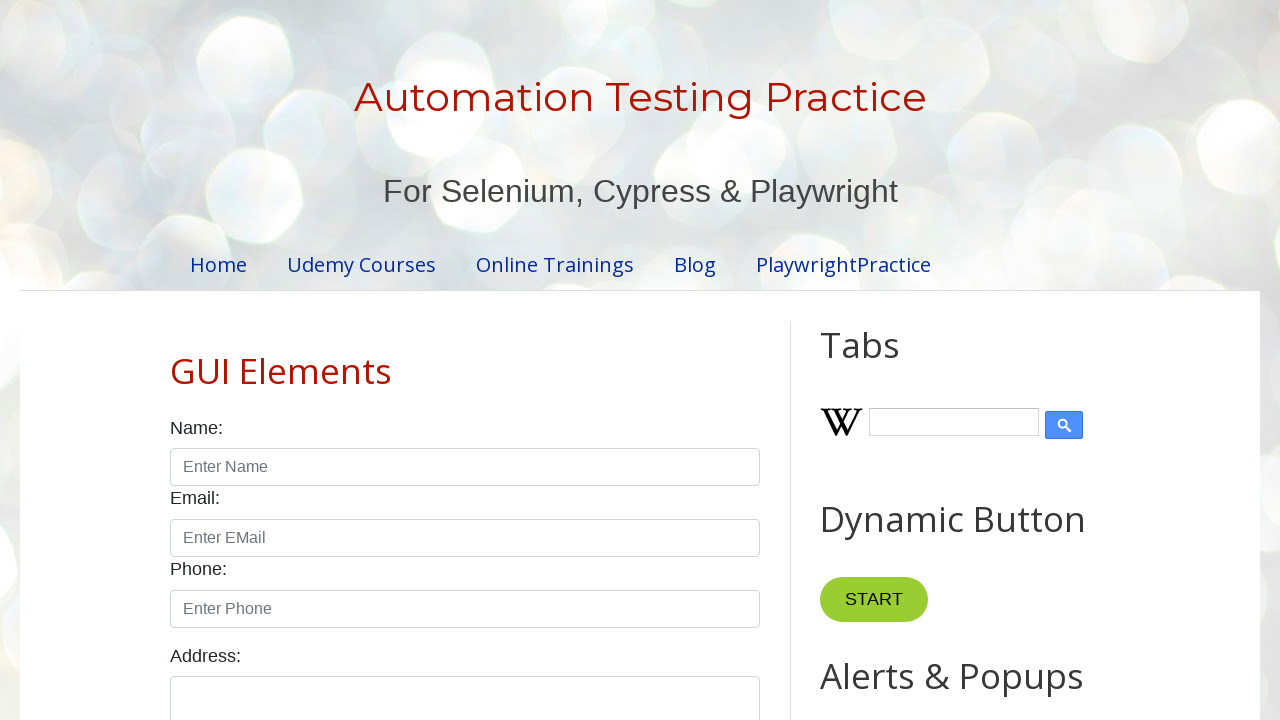

Set viewport size to 1920x1080
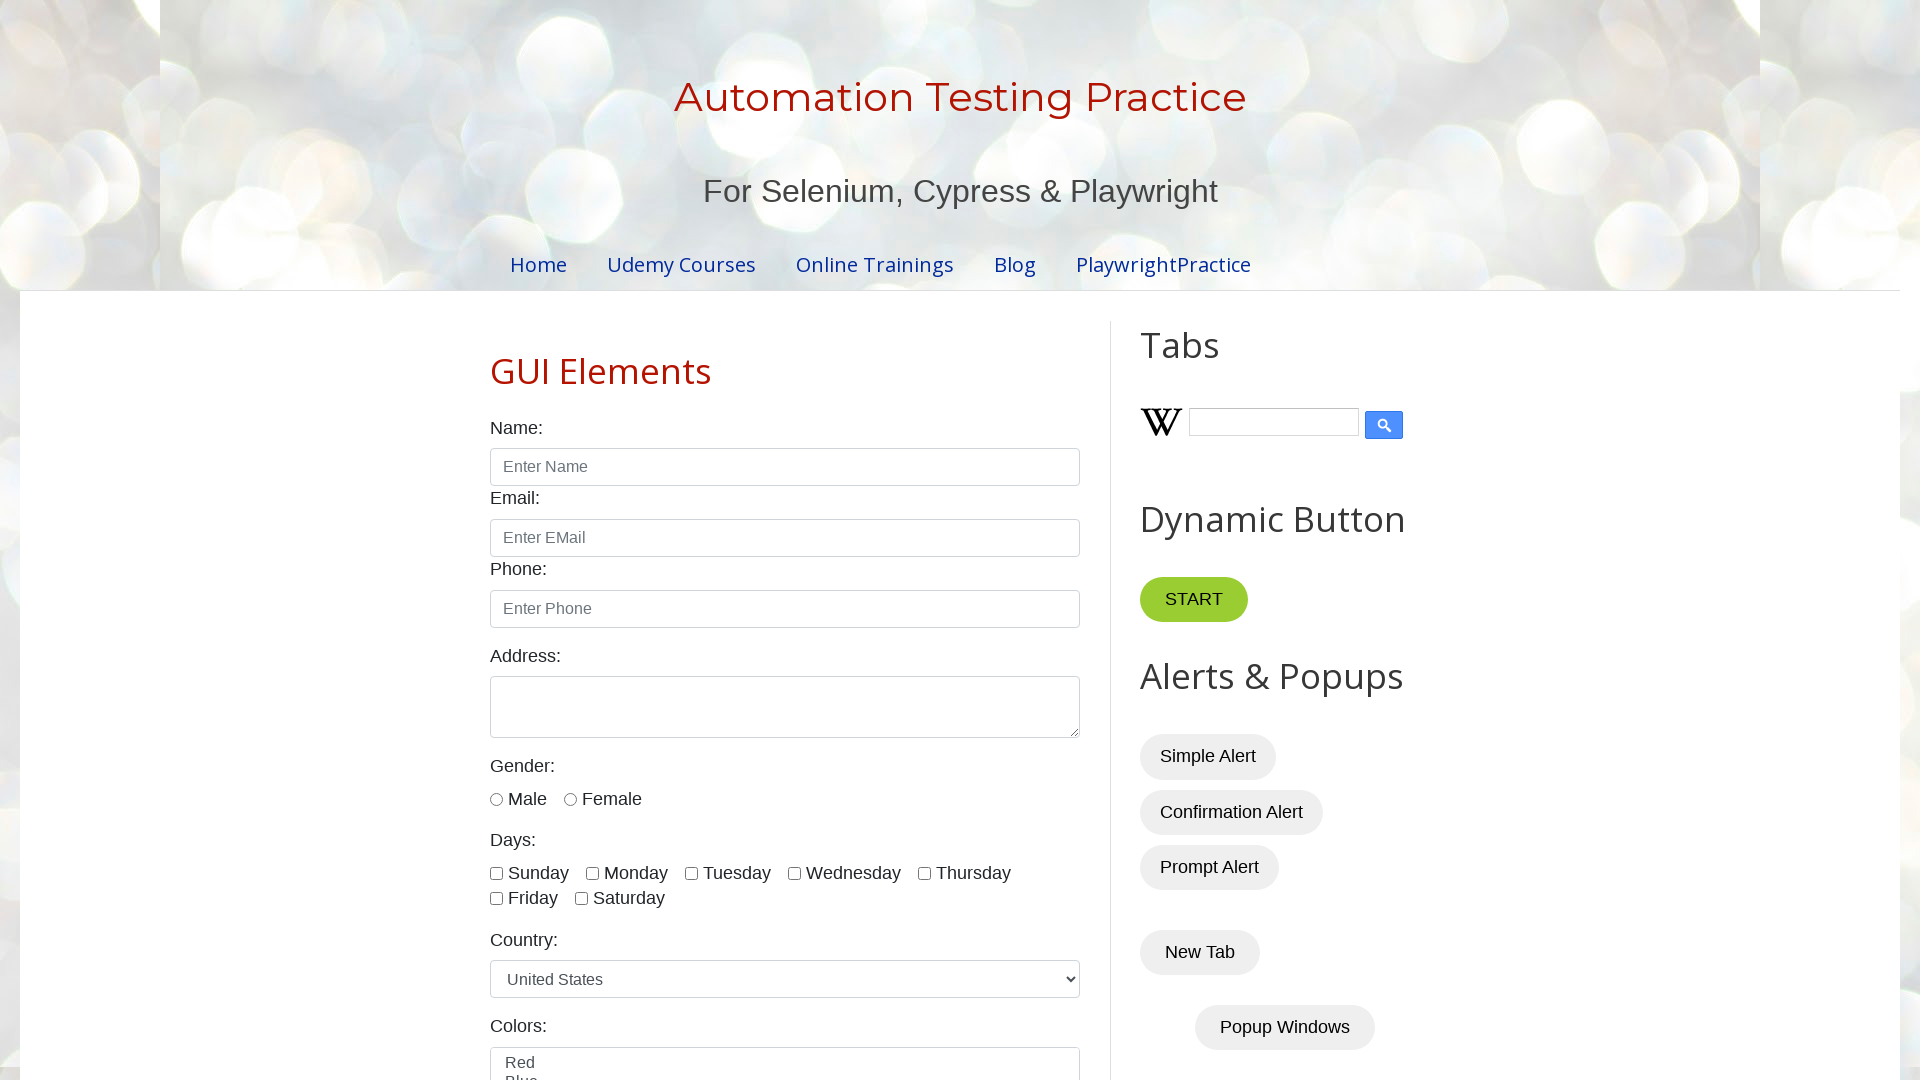

Navigated to test automation practice page
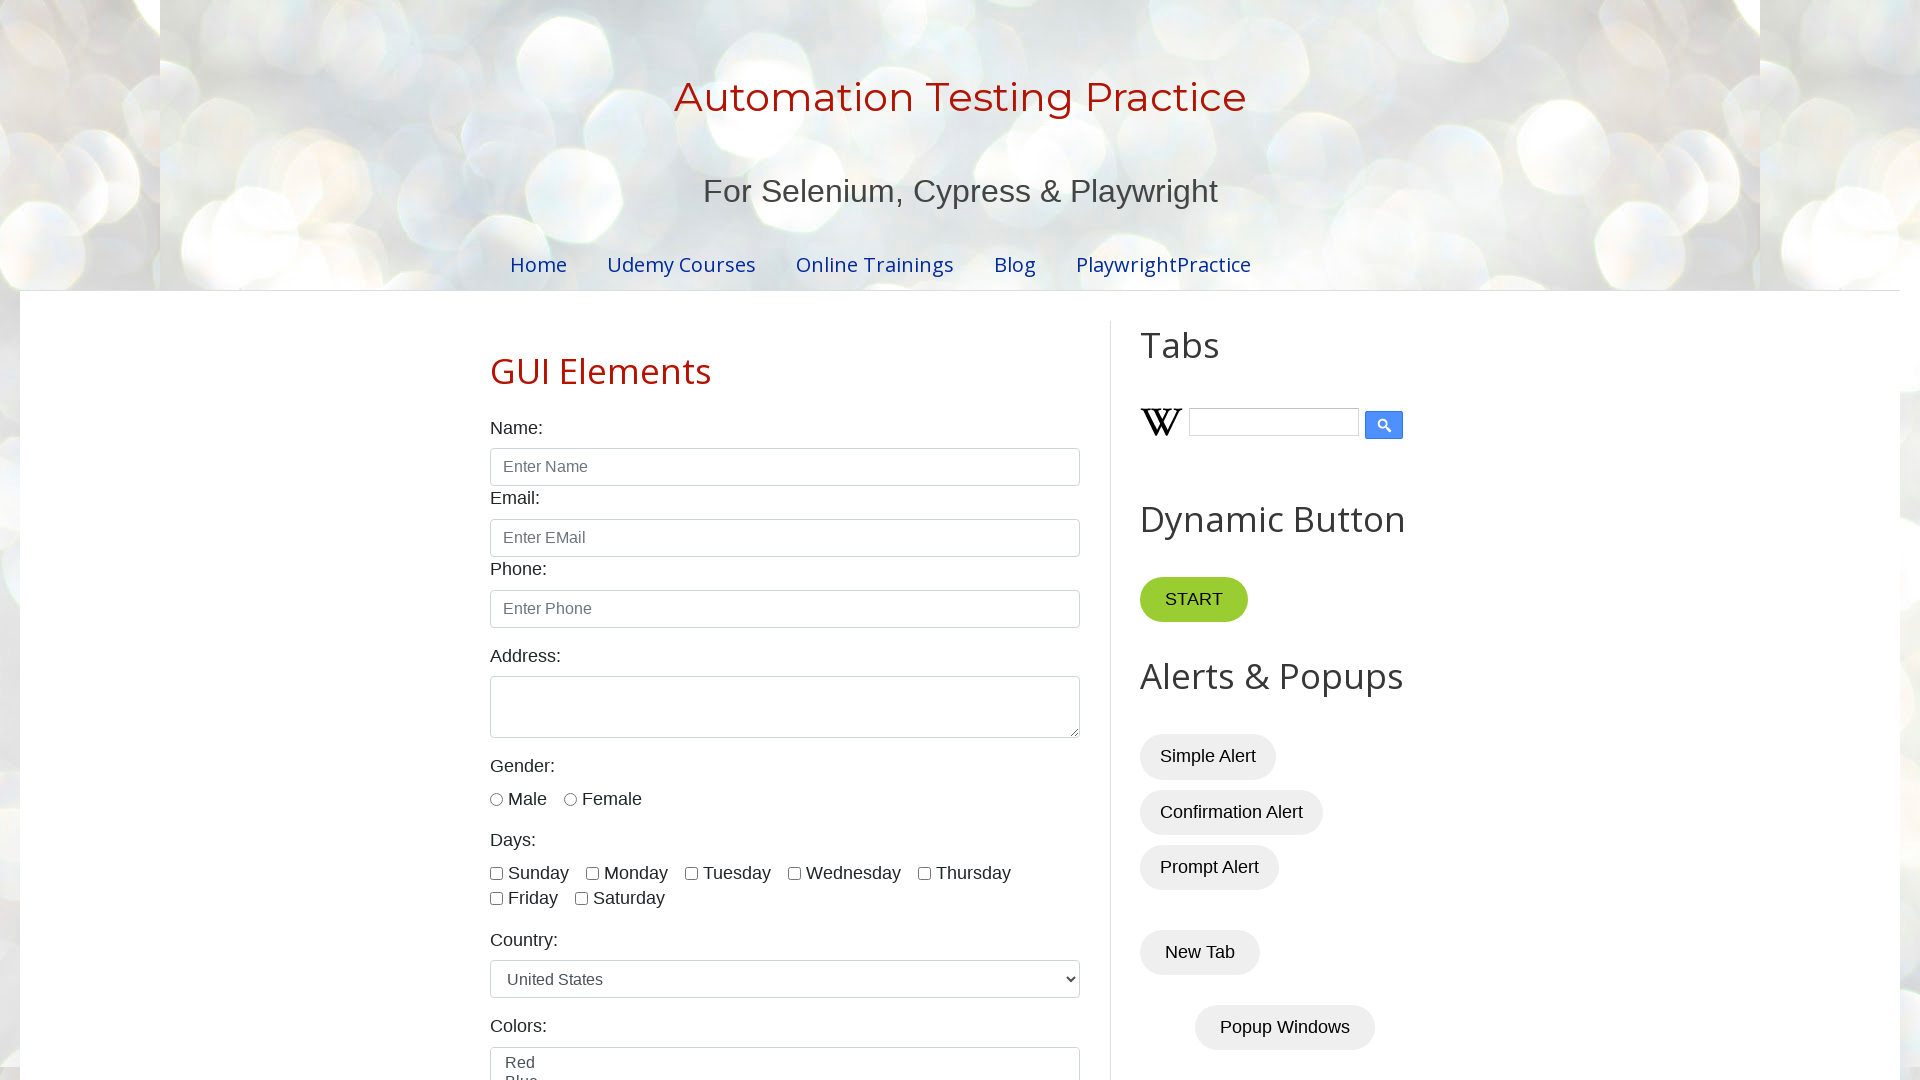

Located 'Click Me' button with onclick='myFunction()'
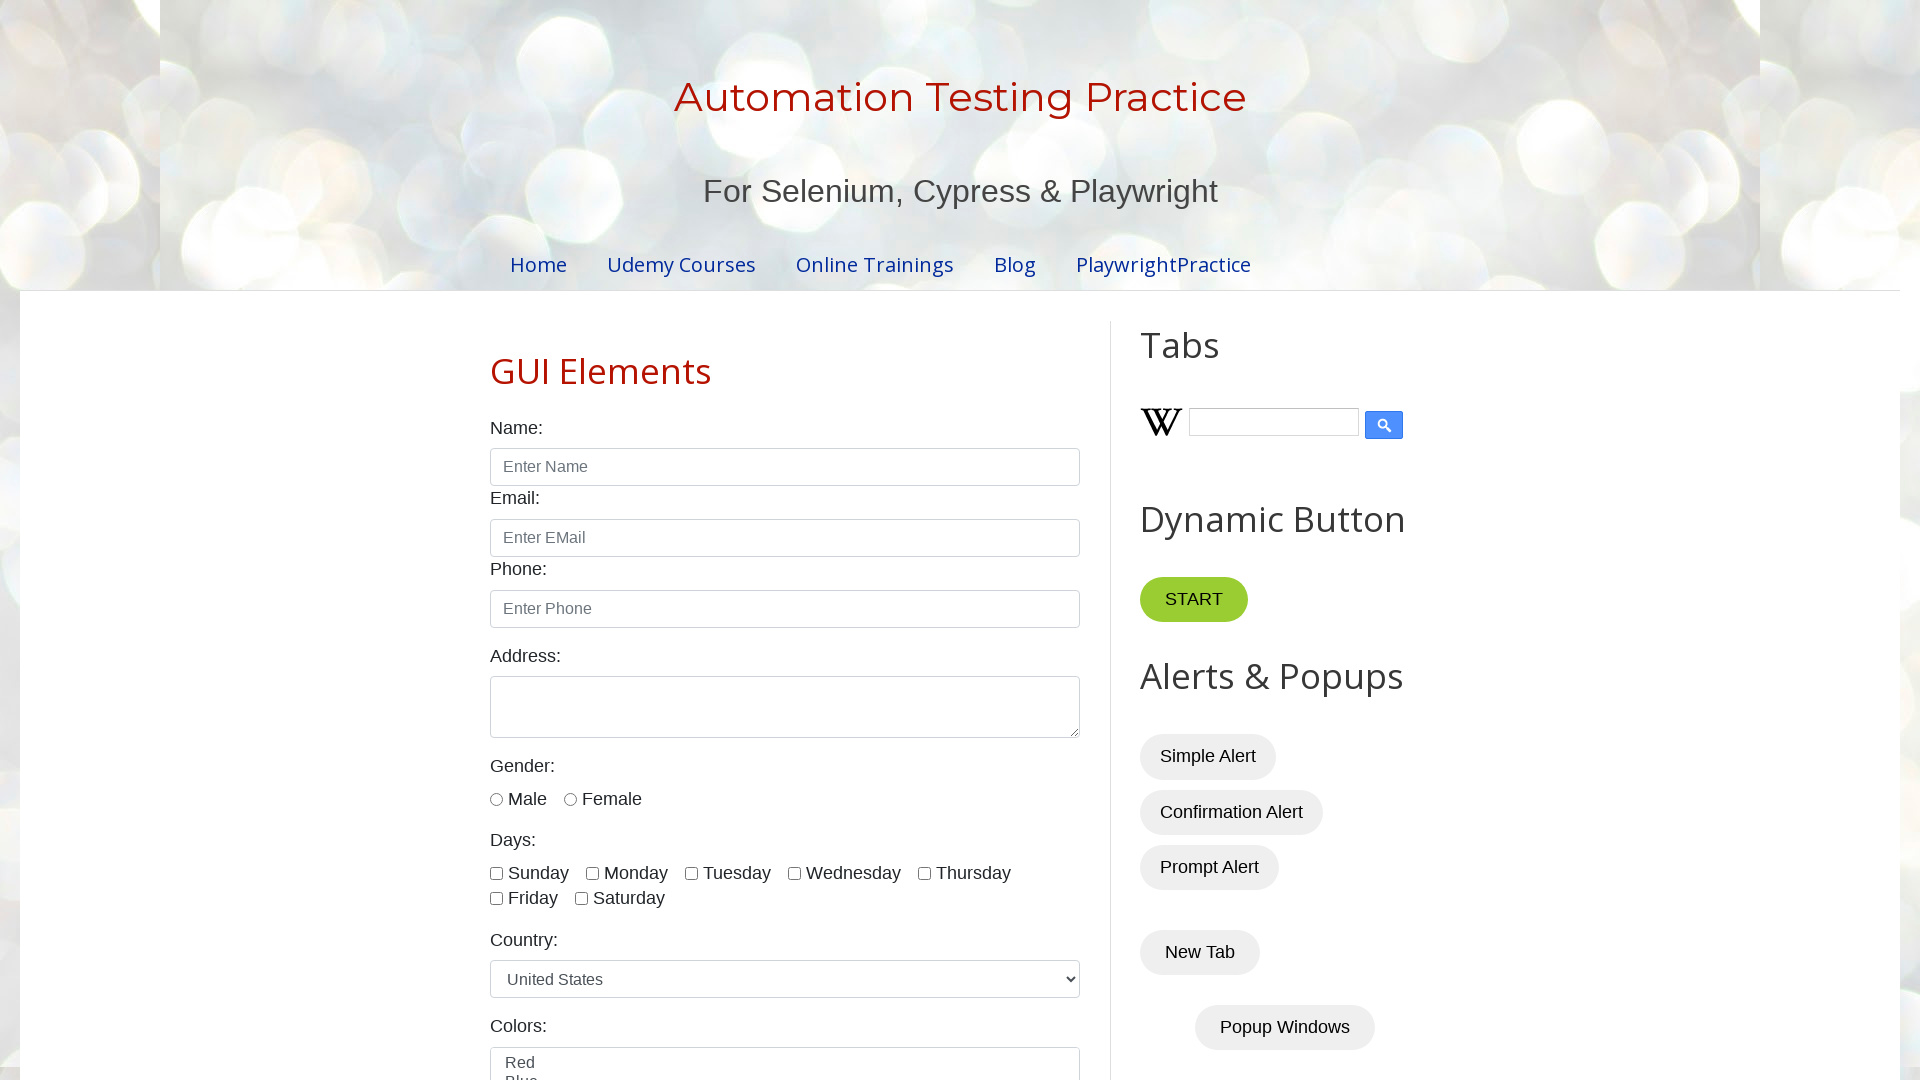

Performed right-click (context click) on the 'Click Me' button at (1200, 953) on button[onclick='myFunction()']
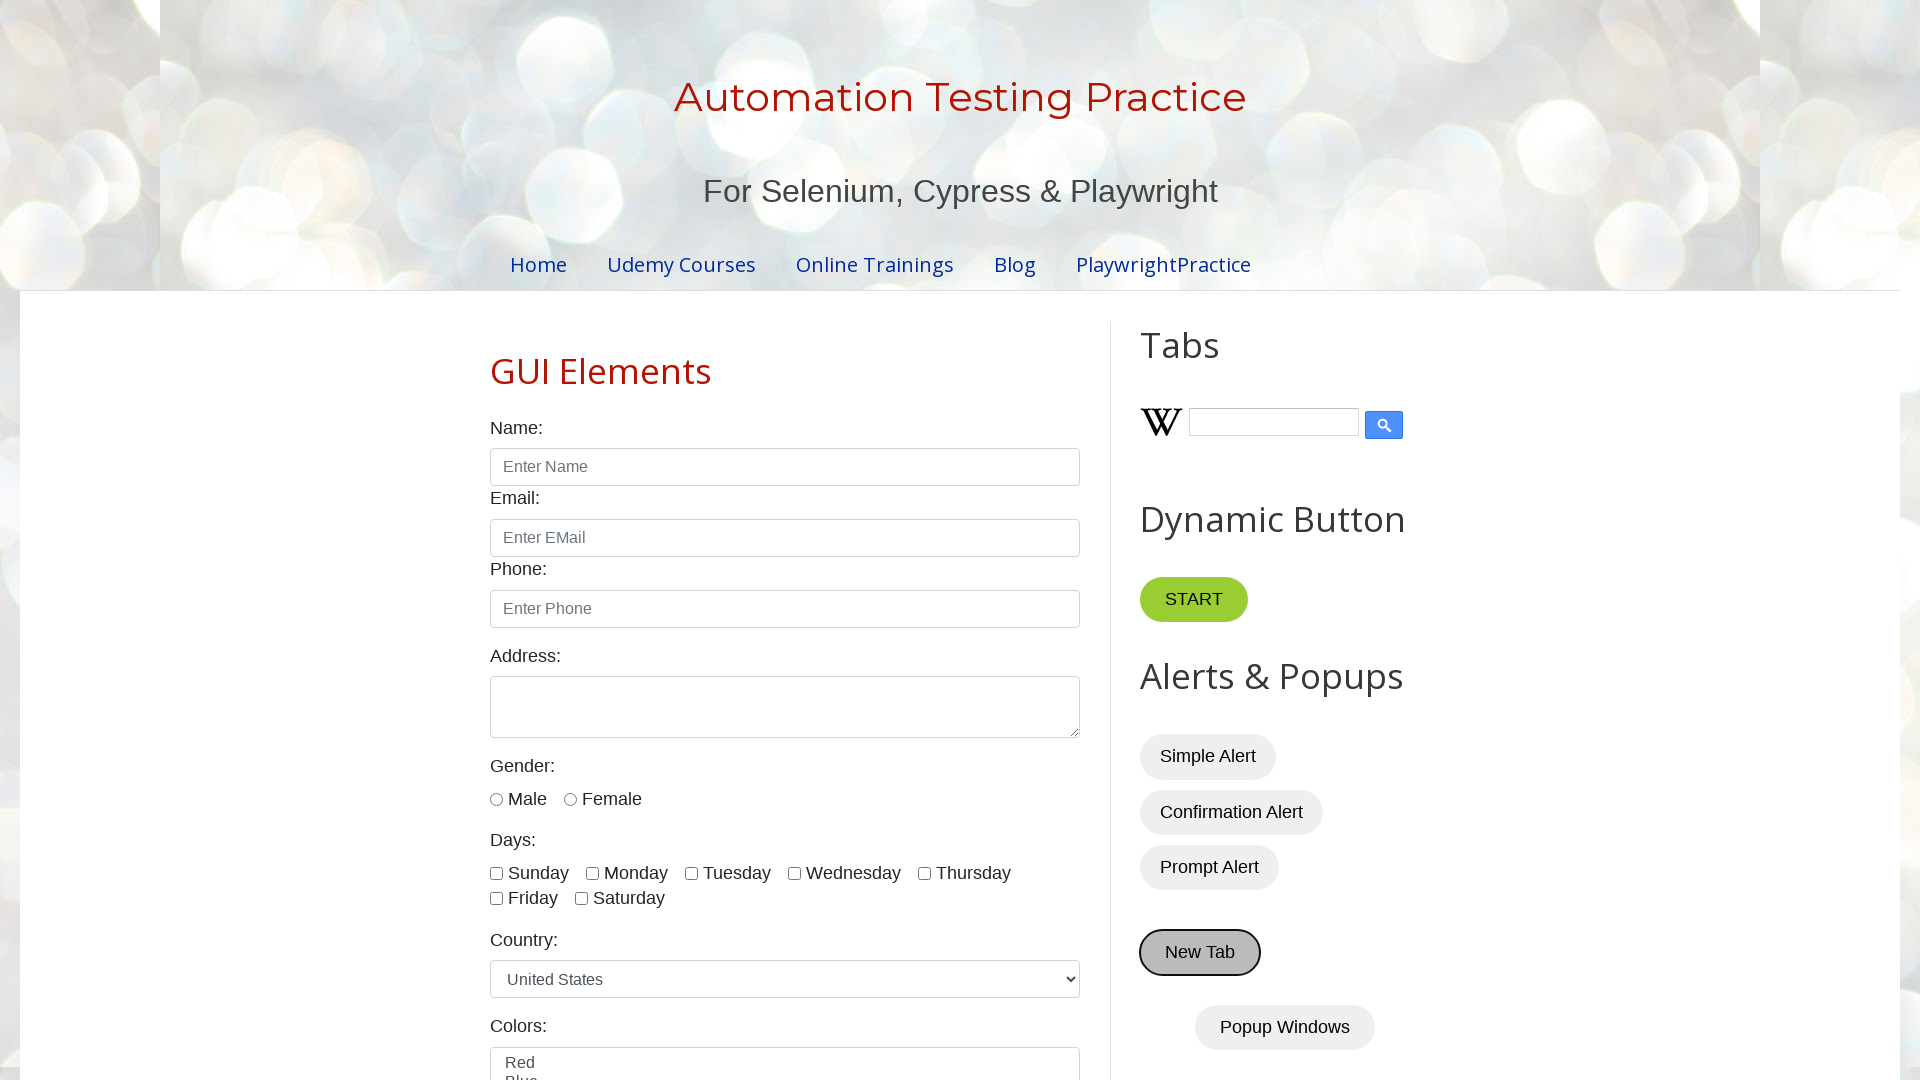

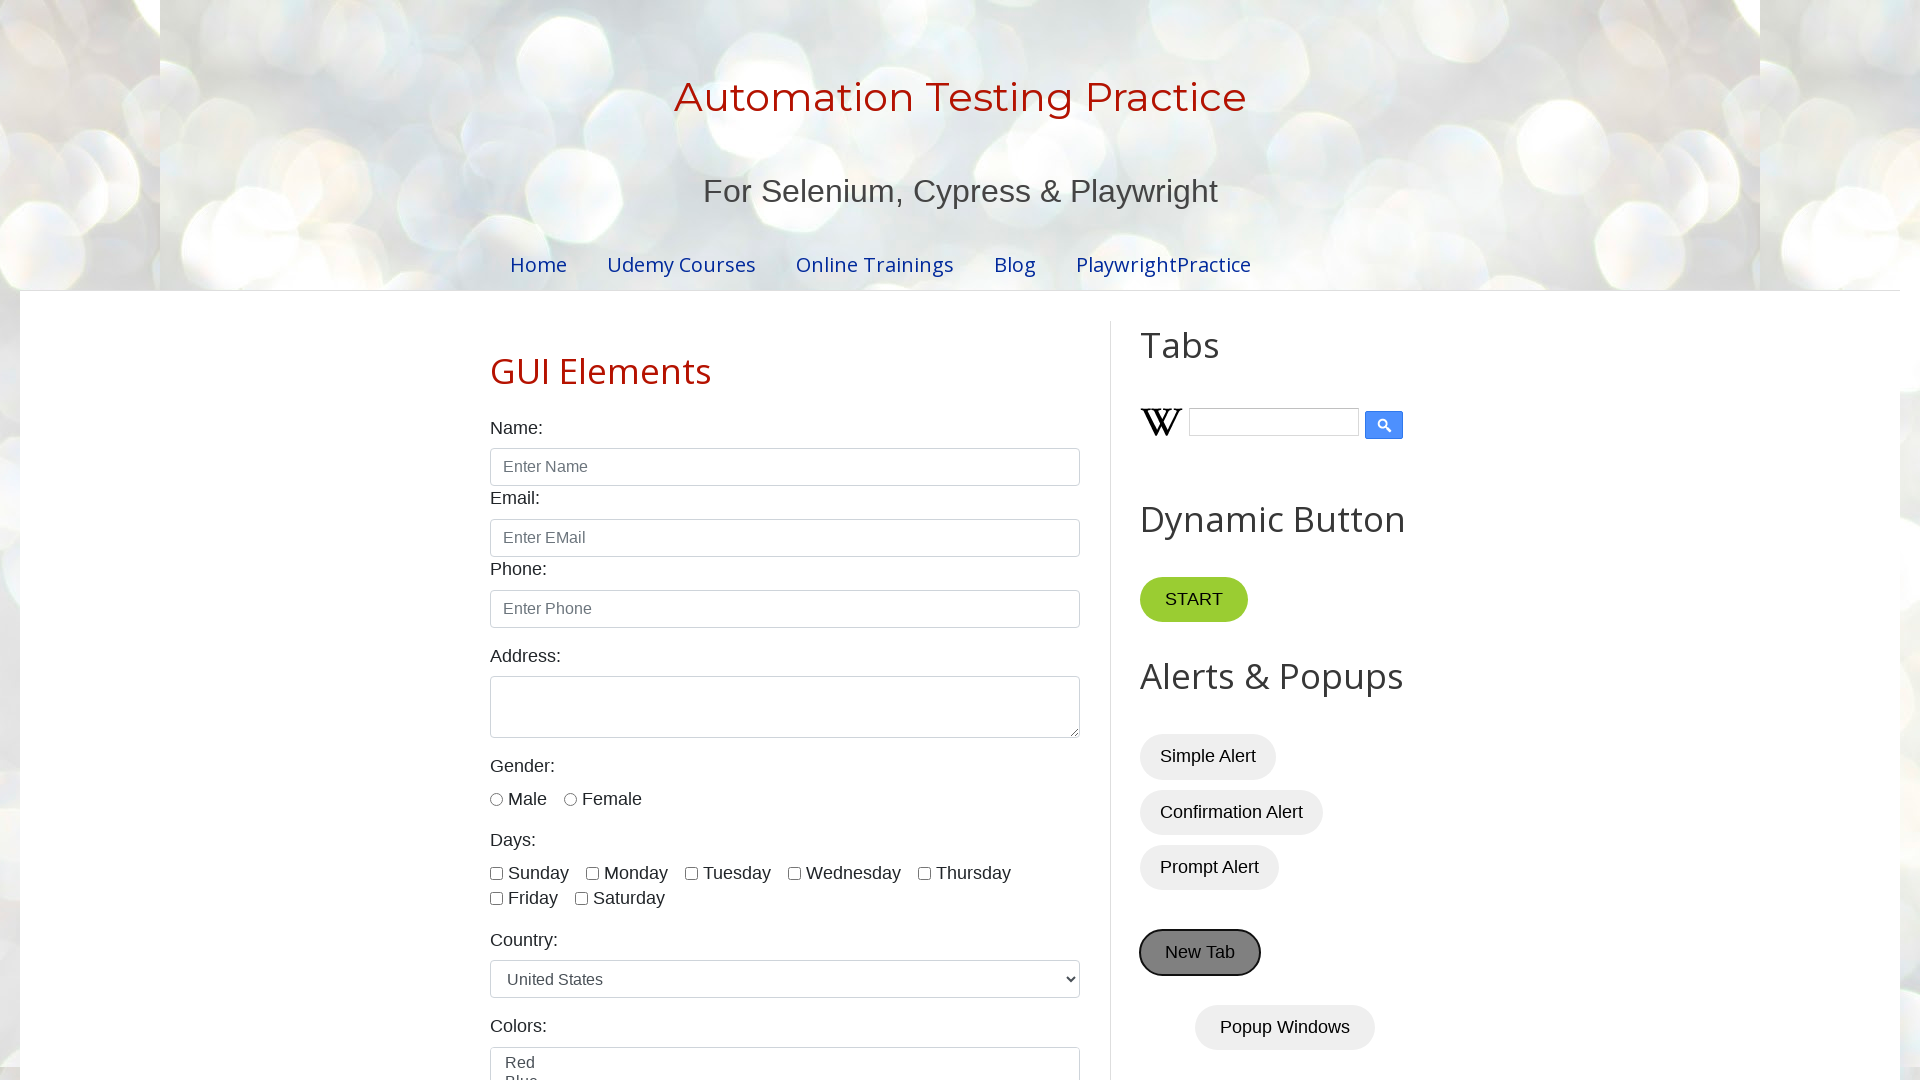